Tests geolocation mocking by setting coordinates to Berlin, Germany (52.5043, 13.4501) and navigating to a location detection website to verify the mock location is detected.

Starting URL: https://my-location.org/

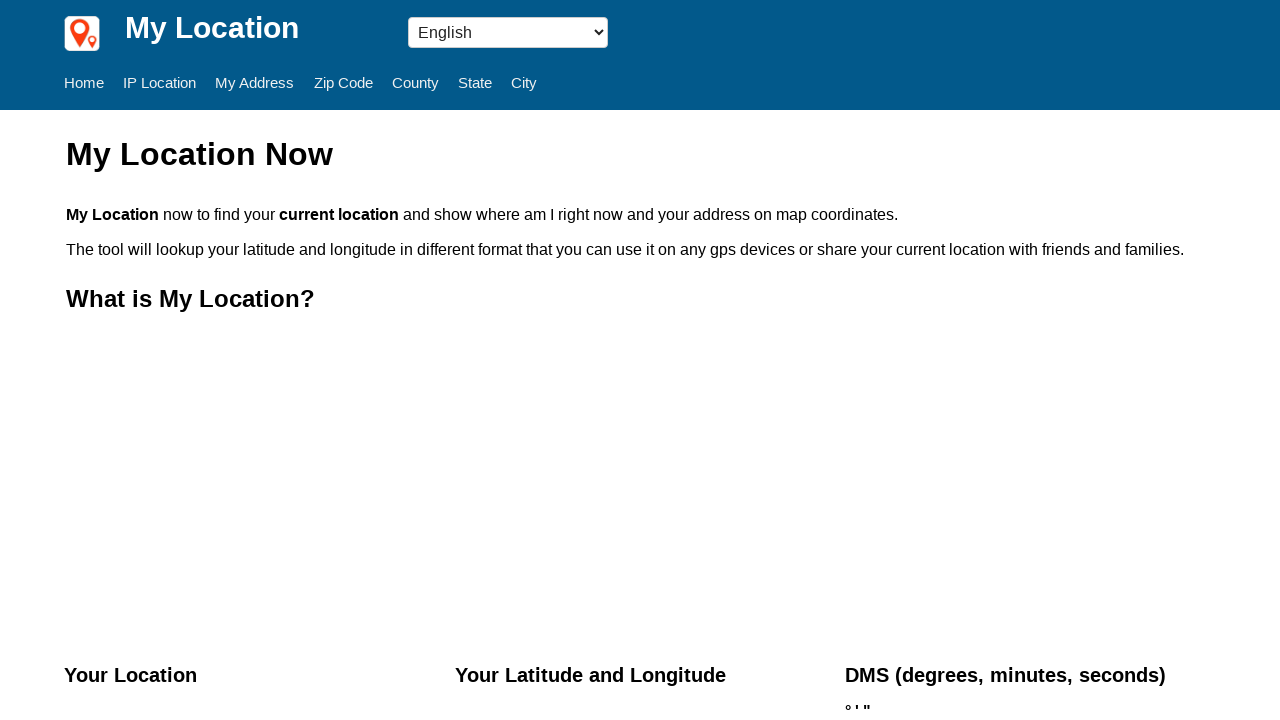

Set mock geolocation to Berlin, Germany (52.5043, 13.4501)
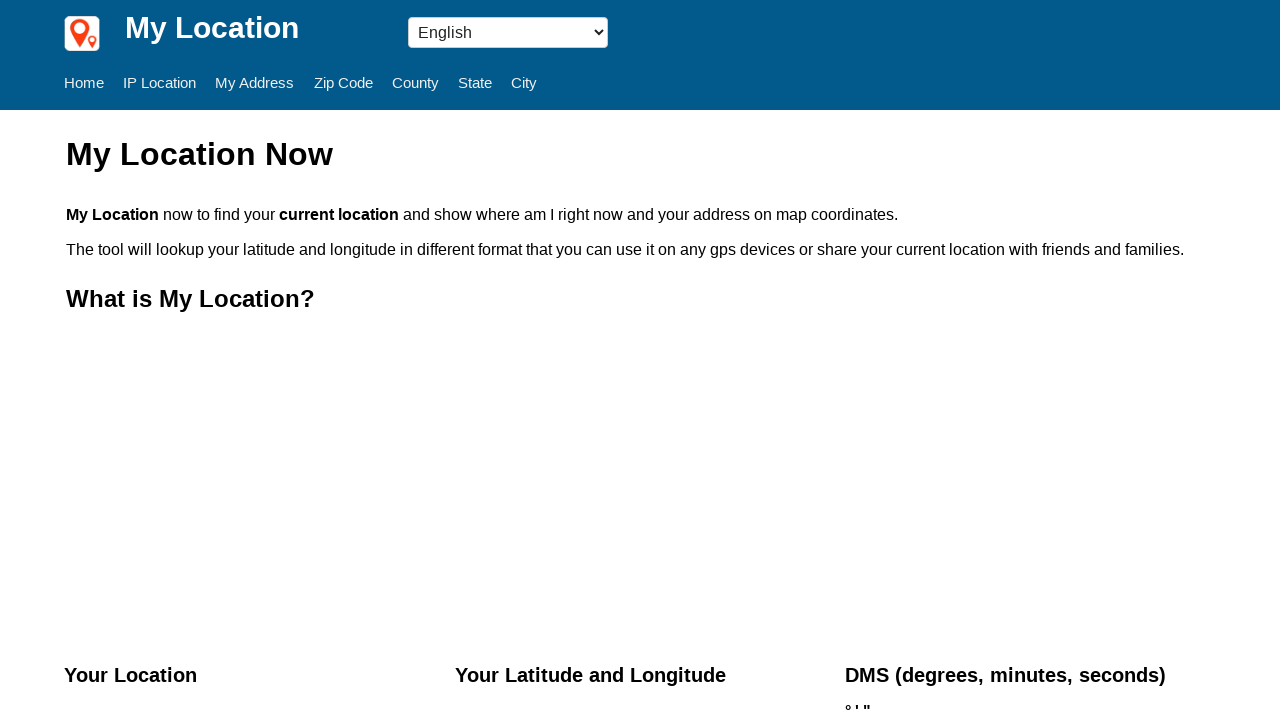

Granted geolocation permissions
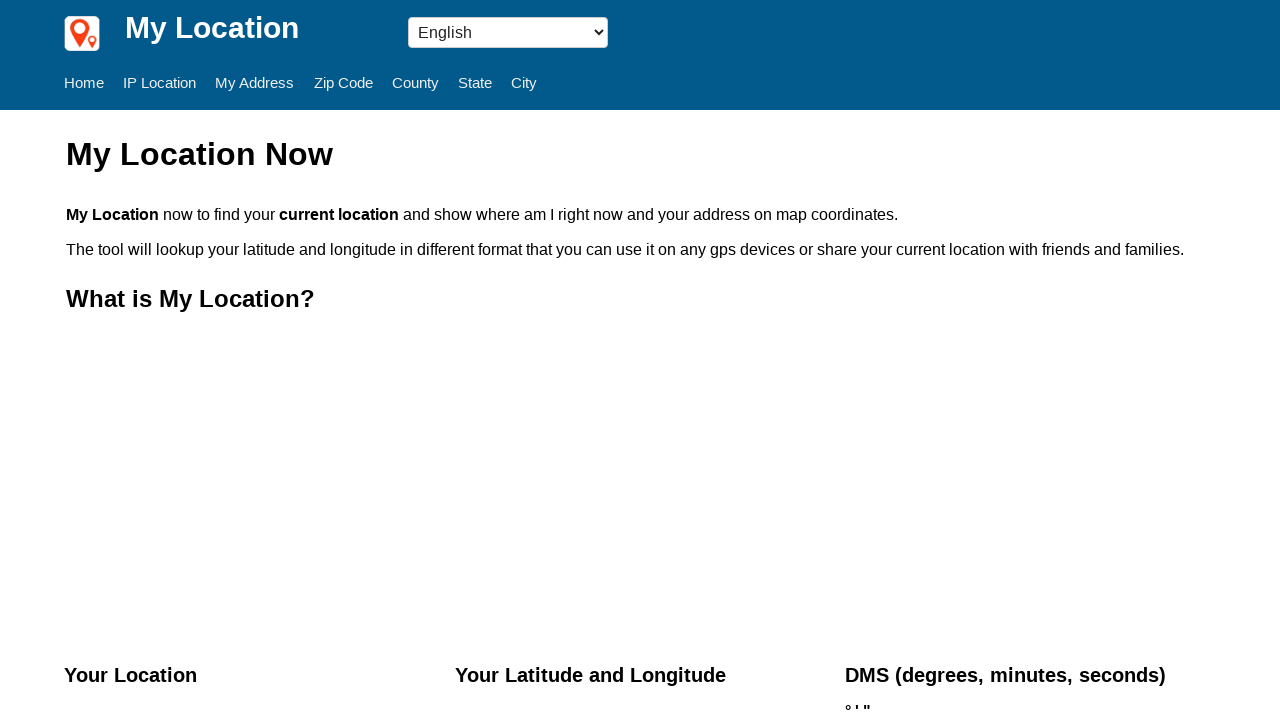

Navigated to https://my-location.org/
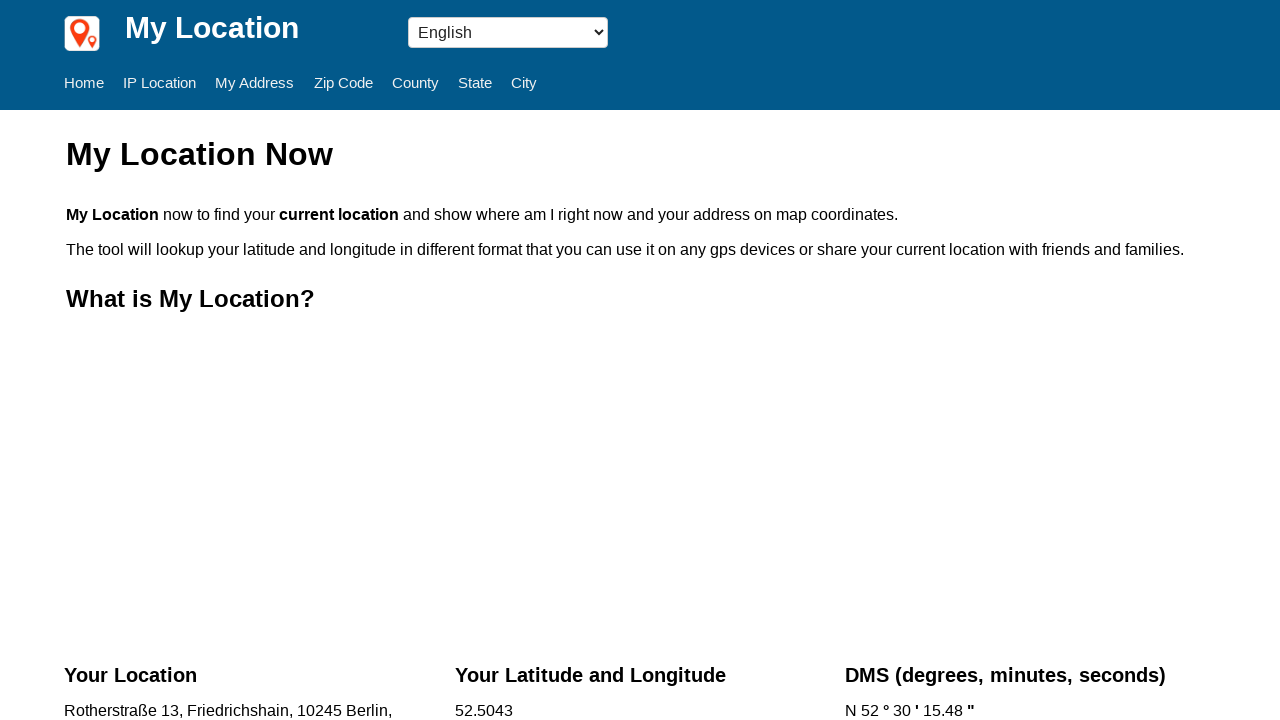

Waited for page to reach networkidle state - location detection complete
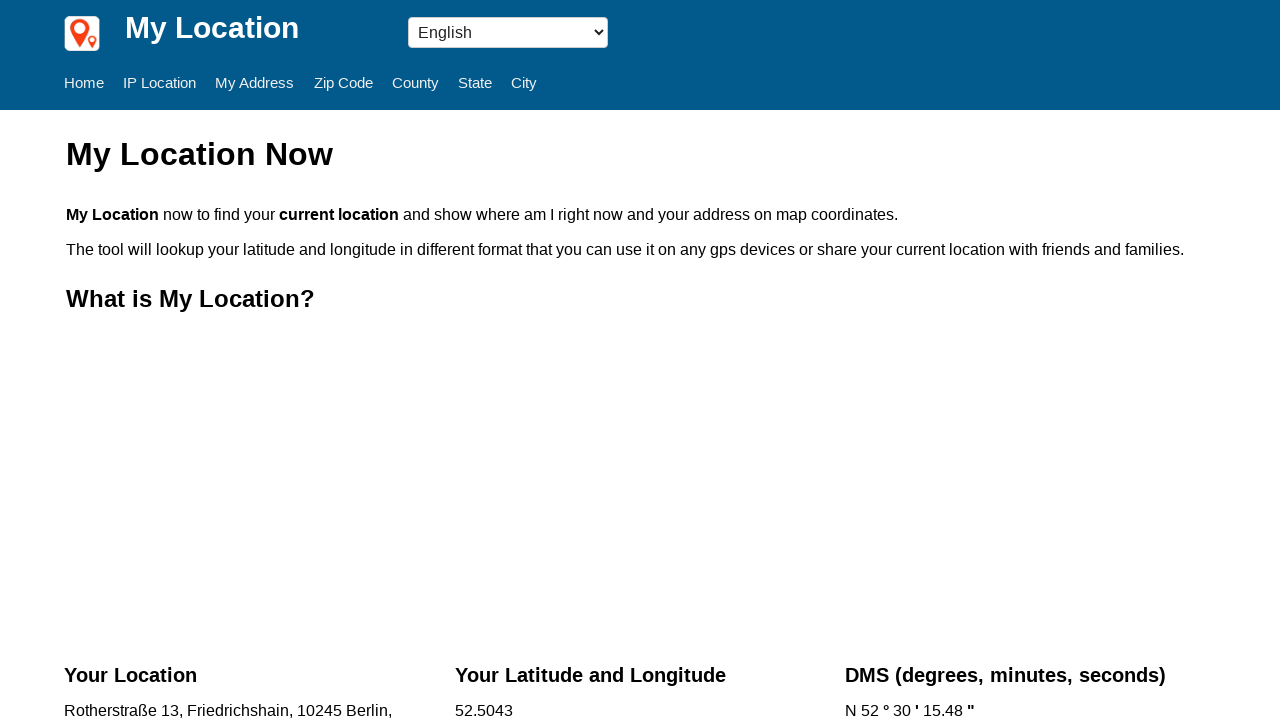

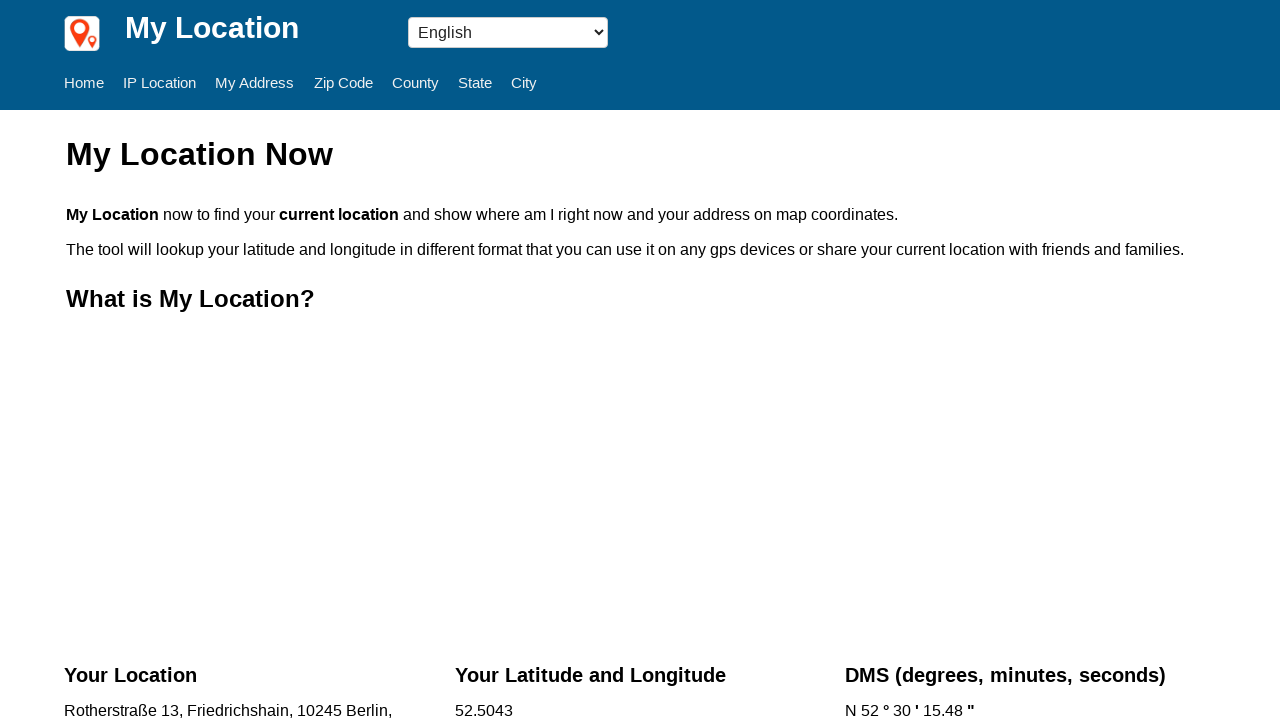